Tests filtering to display only active (incomplete) items

Starting URL: https://demo.playwright.dev/todomvc

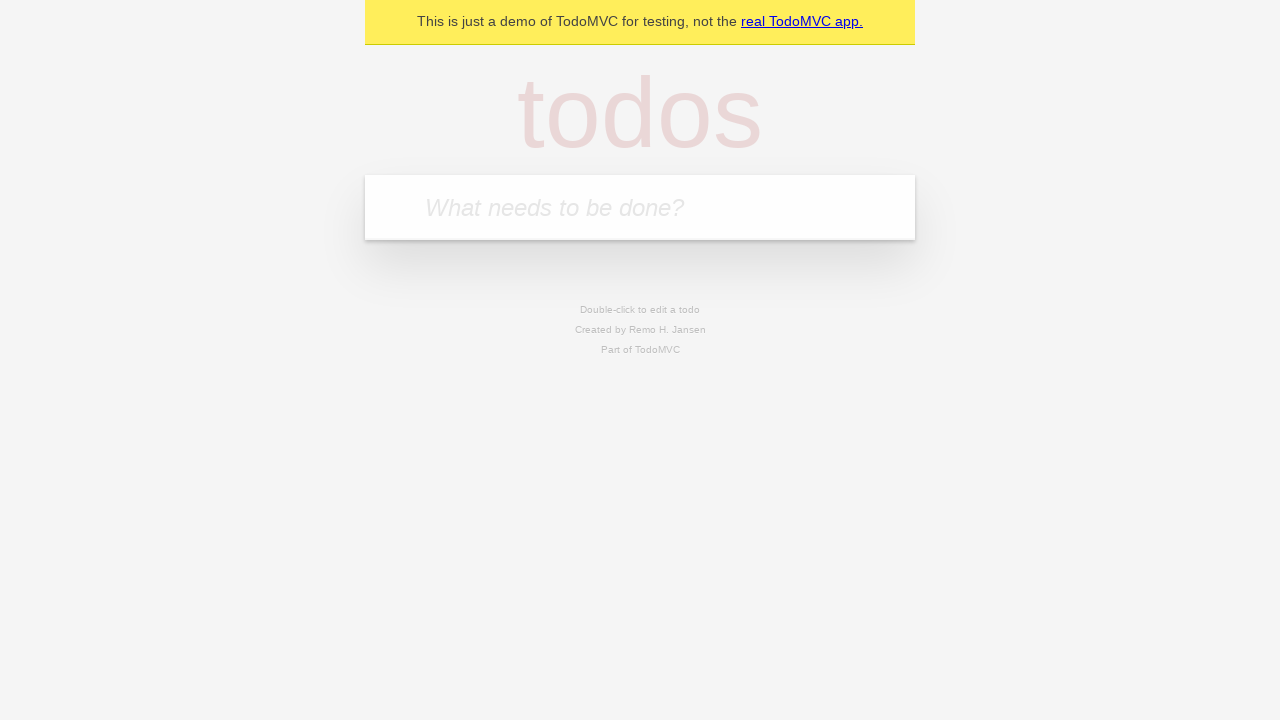

Filled todo input with 'buy some cheese' on internal:attr=[placeholder="What needs to be done?"i]
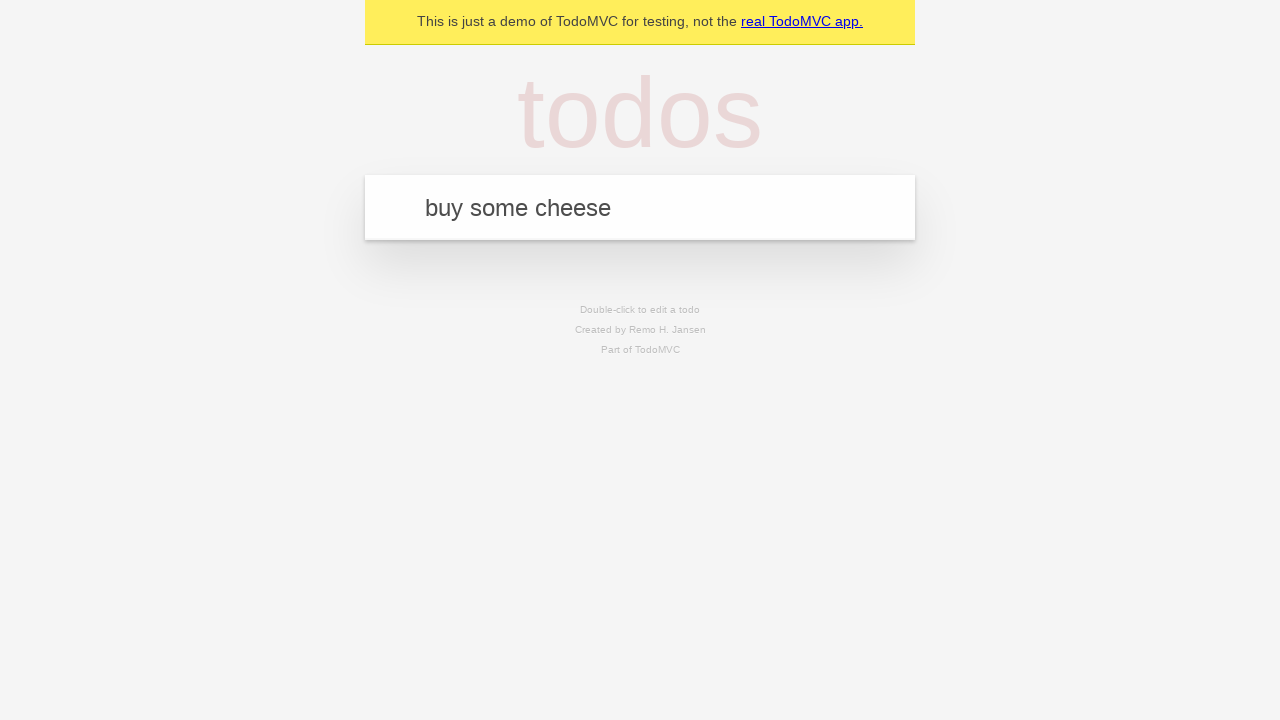

Pressed Enter to create first todo on internal:attr=[placeholder="What needs to be done?"i]
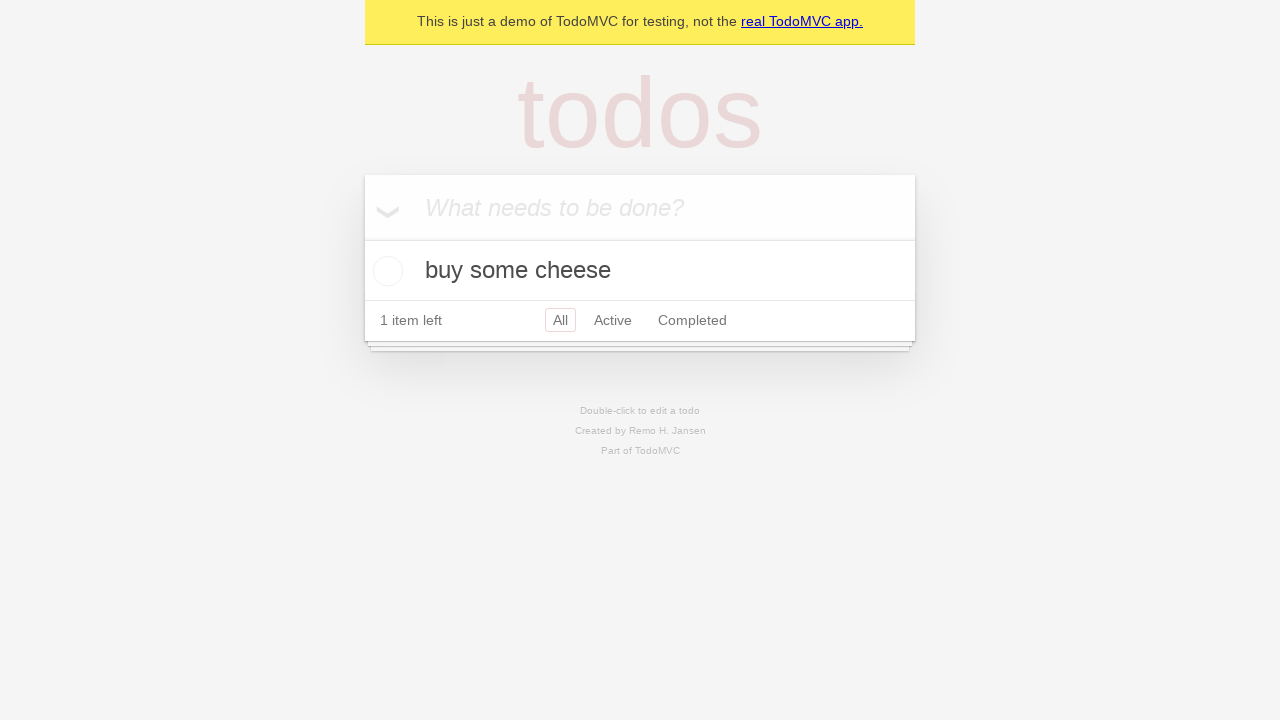

Filled todo input with 'feed the cat' on internal:attr=[placeholder="What needs to be done?"i]
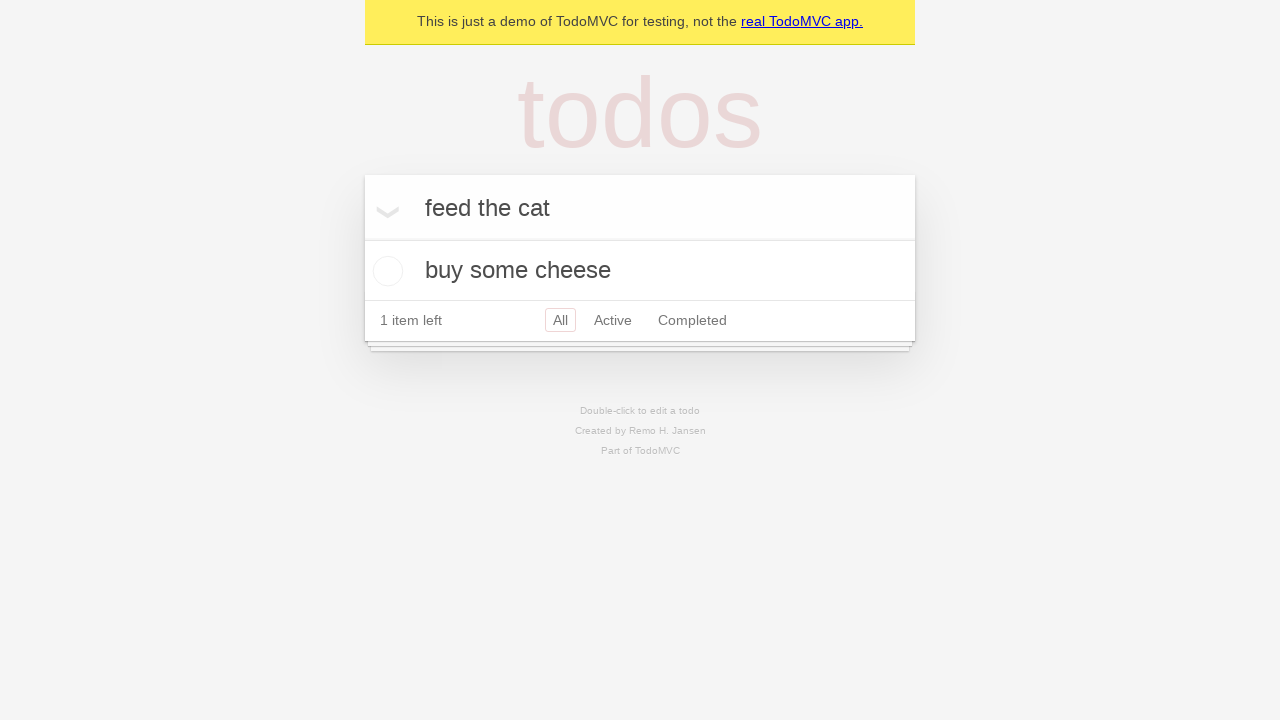

Pressed Enter to create second todo on internal:attr=[placeholder="What needs to be done?"i]
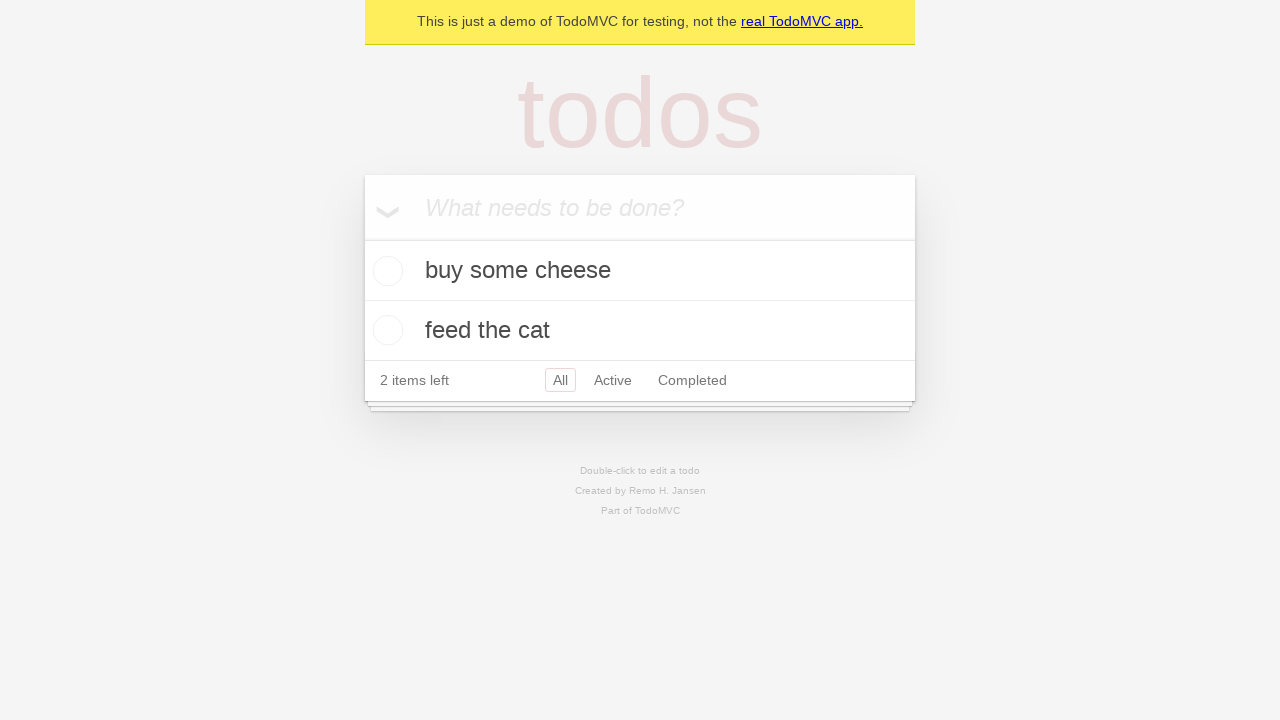

Filled todo input with 'book a doctors appointment' on internal:attr=[placeholder="What needs to be done?"i]
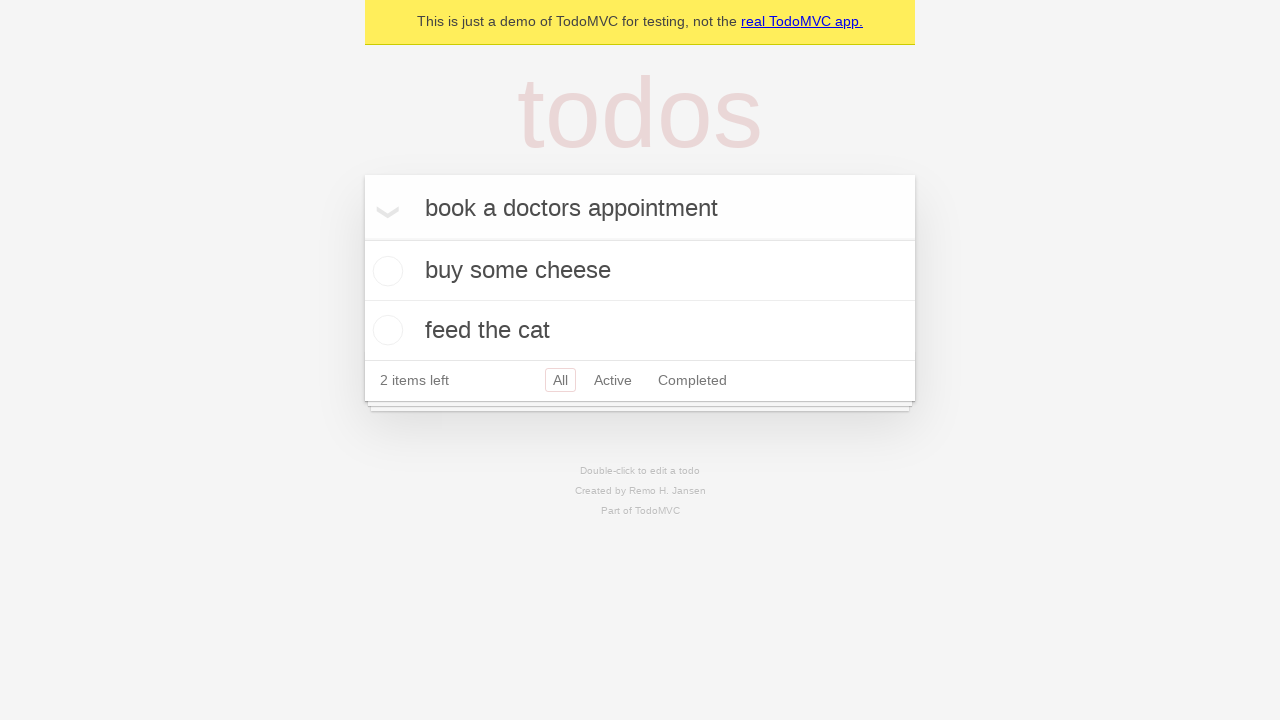

Pressed Enter to create third todo on internal:attr=[placeholder="What needs to be done?"i]
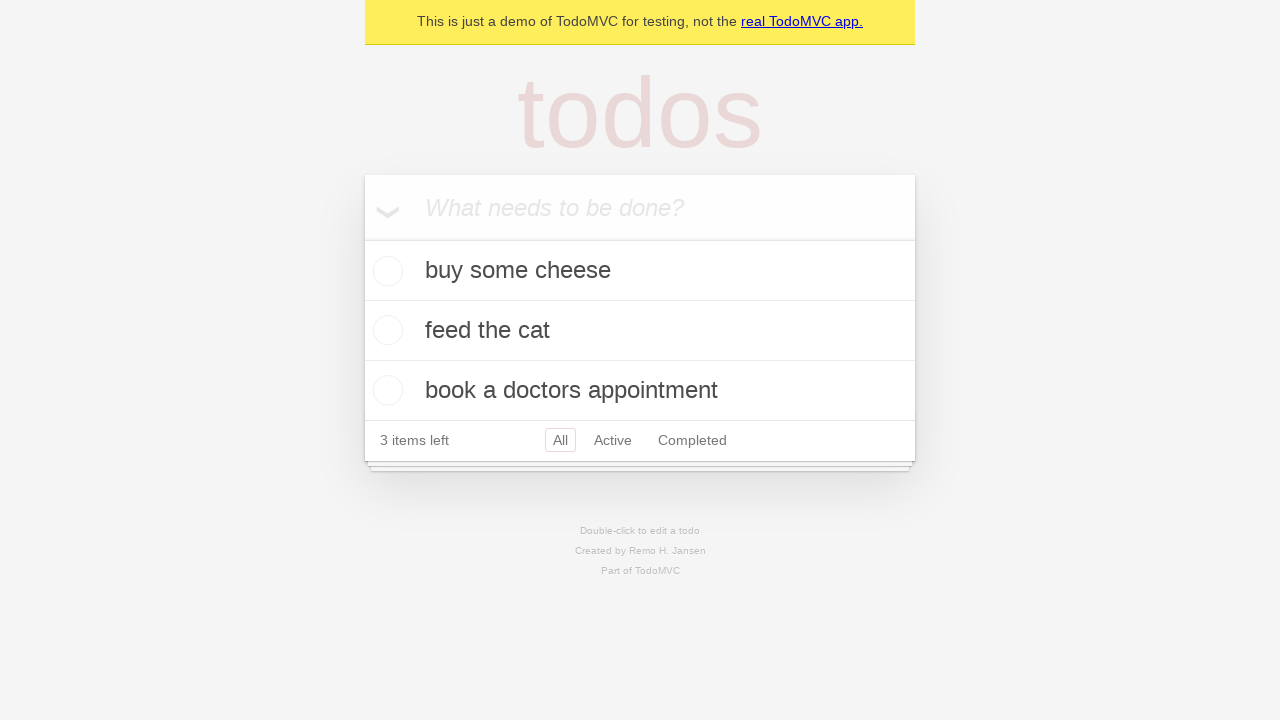

Checked the second todo to mark it as complete at (385, 330) on internal:testid=[data-testid="todo-item"s] >> nth=1 >> internal:role=checkbox
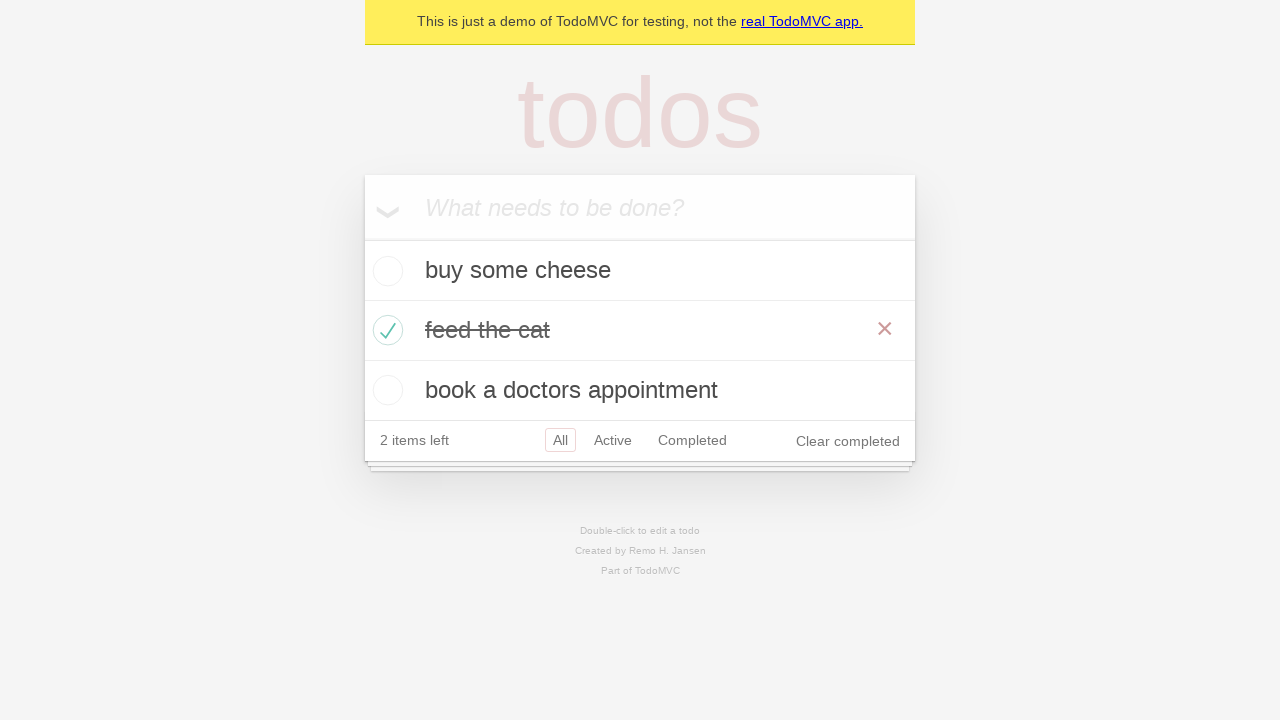

Clicked Active filter to display only incomplete items at (613, 440) on internal:role=link[name="Active"i]
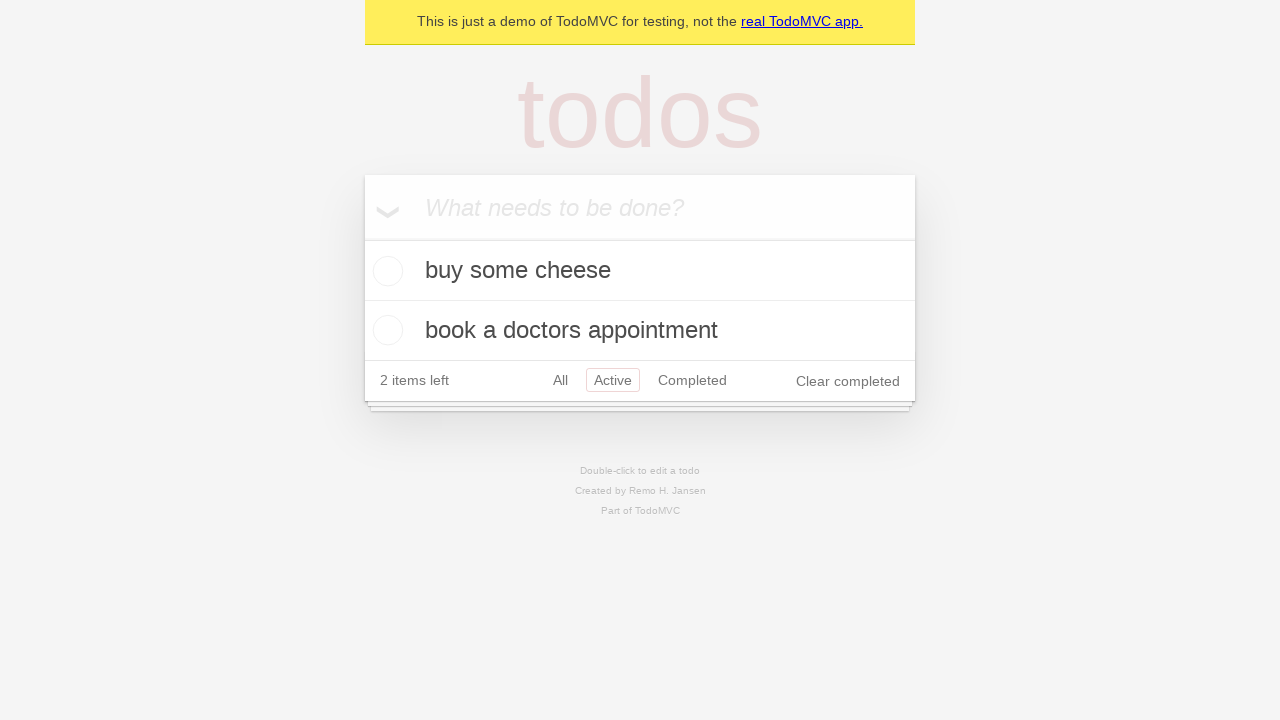

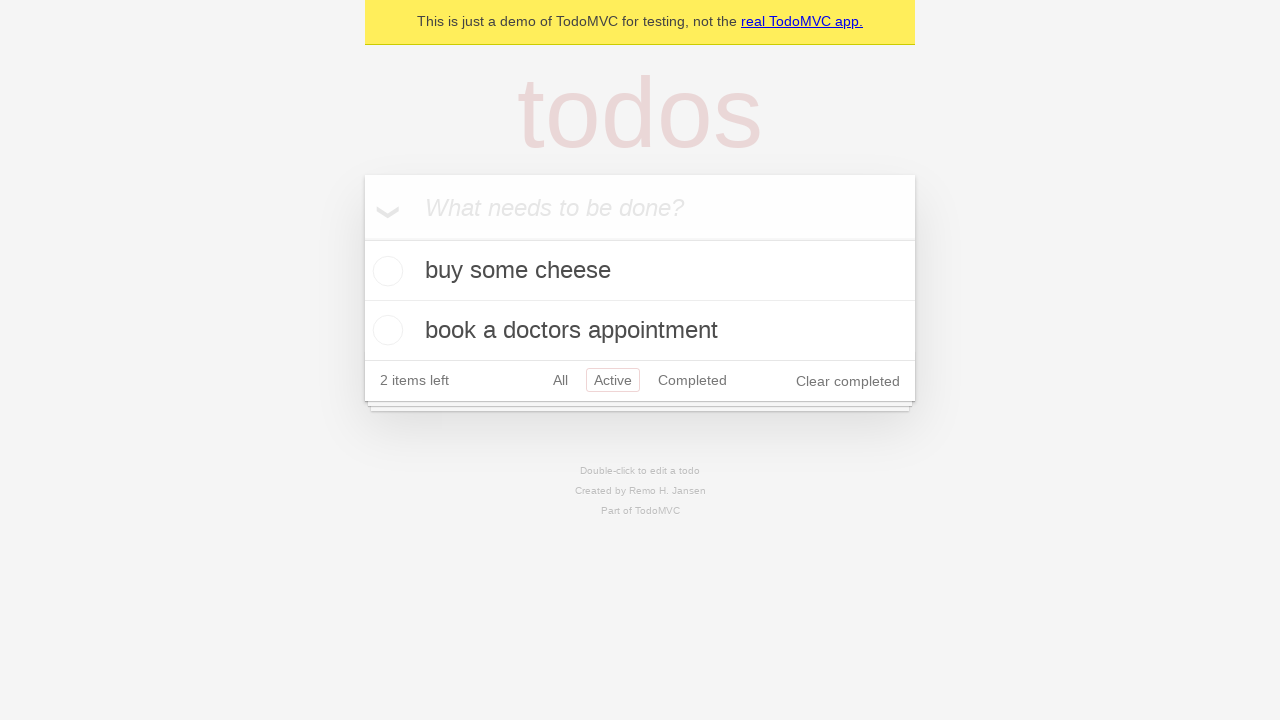